Tests the Playwright homepage by verifying the page title contains "Playwright", checking the Get Started link has the correct href attribute, clicking it, and verifying navigation to the intro page.

Starting URL: https://playwright.dev

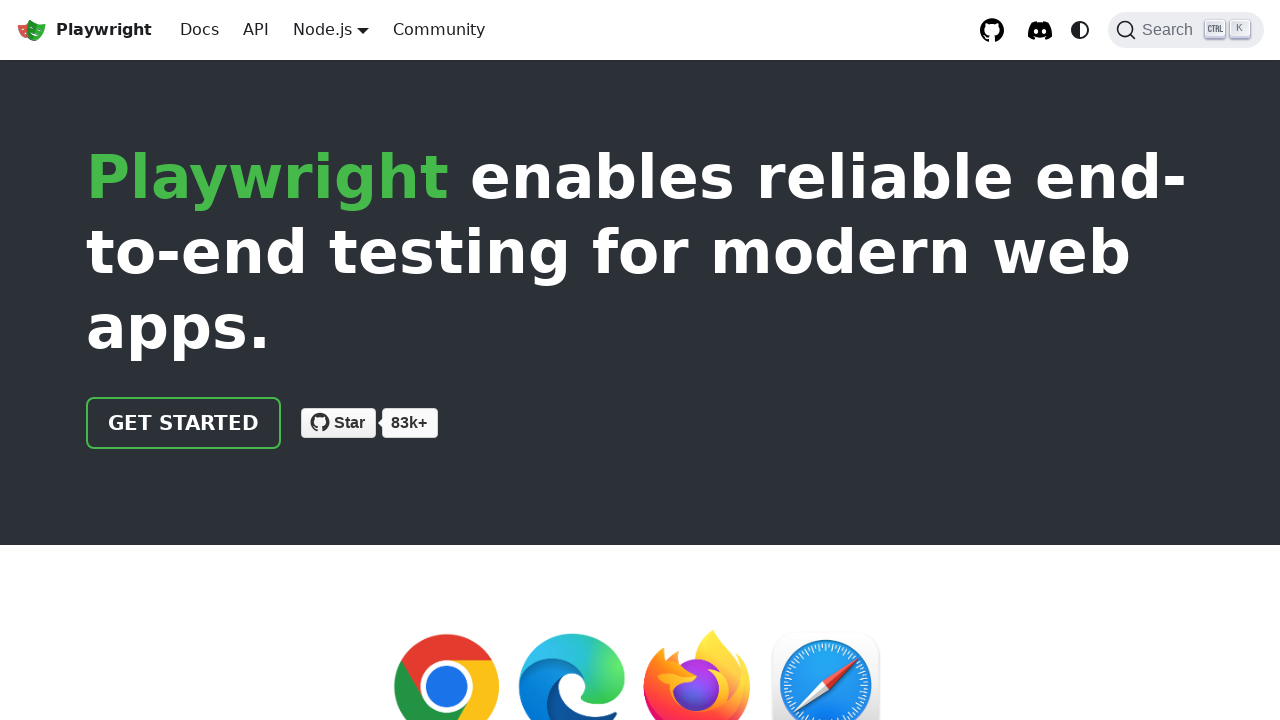

Verified page title contains 'Playwright'
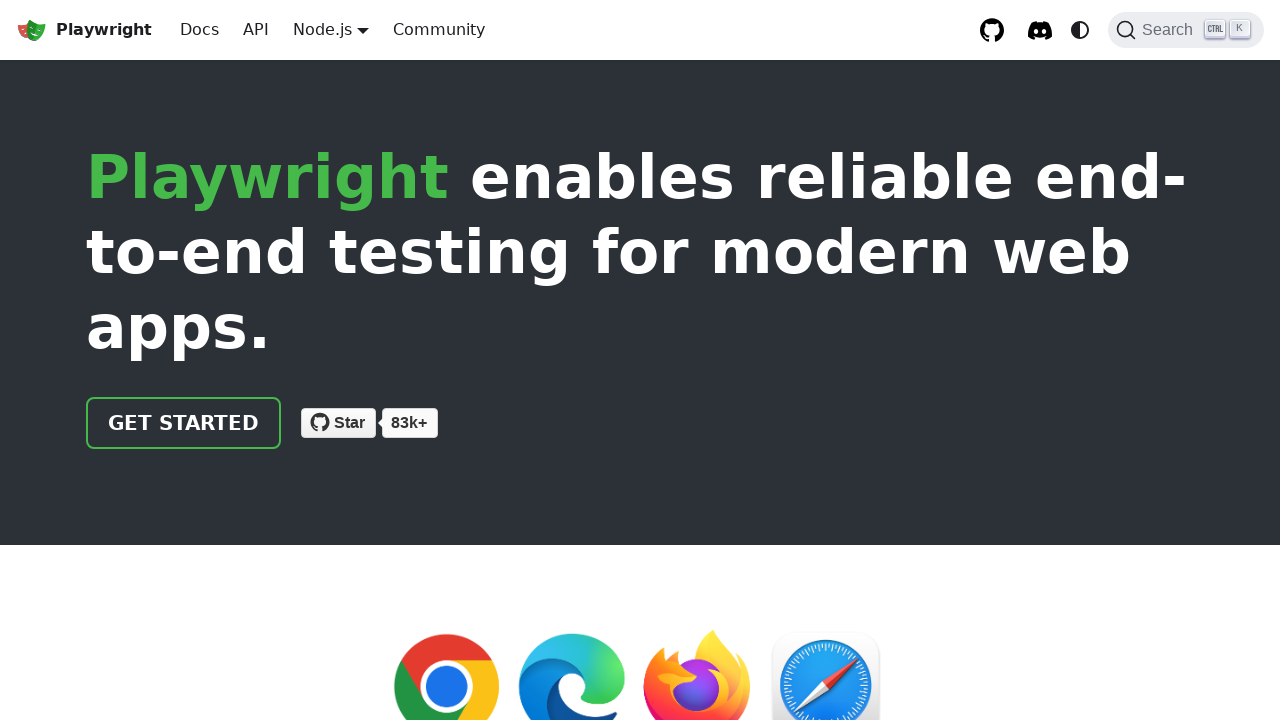

Located 'Get Started' link element
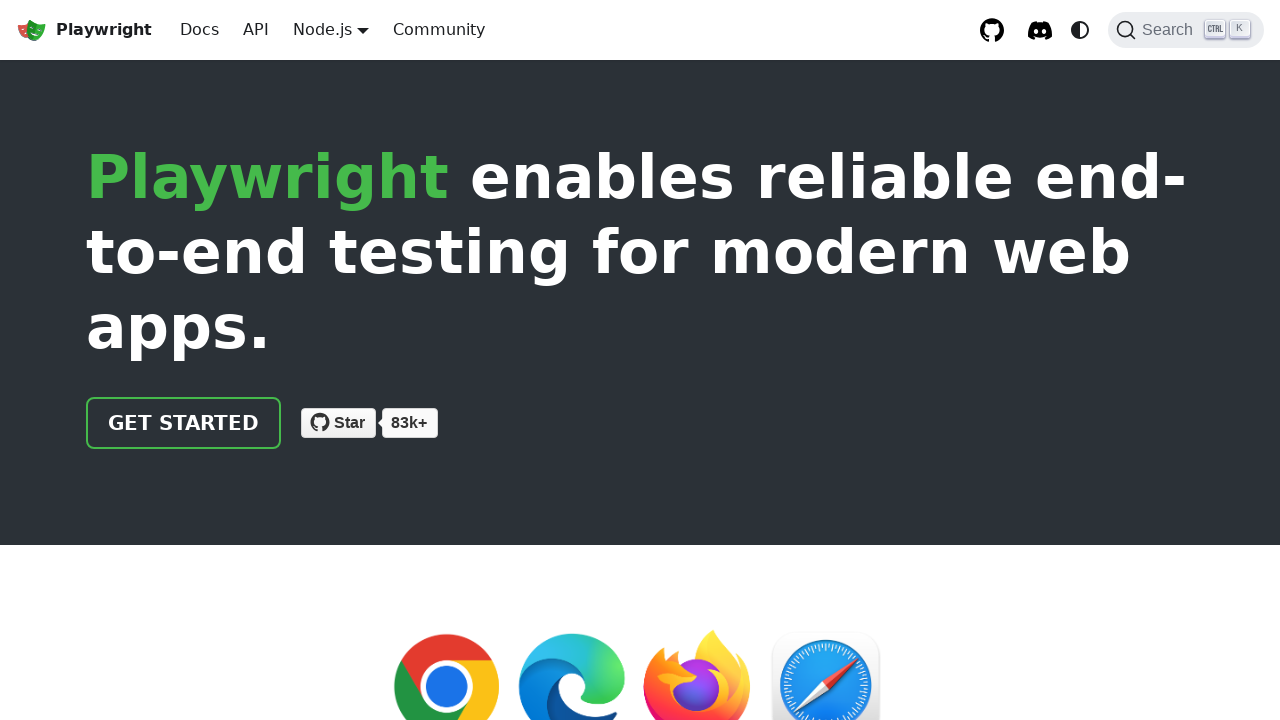

Verified Get Started link href attribute equals '/docs/intro'
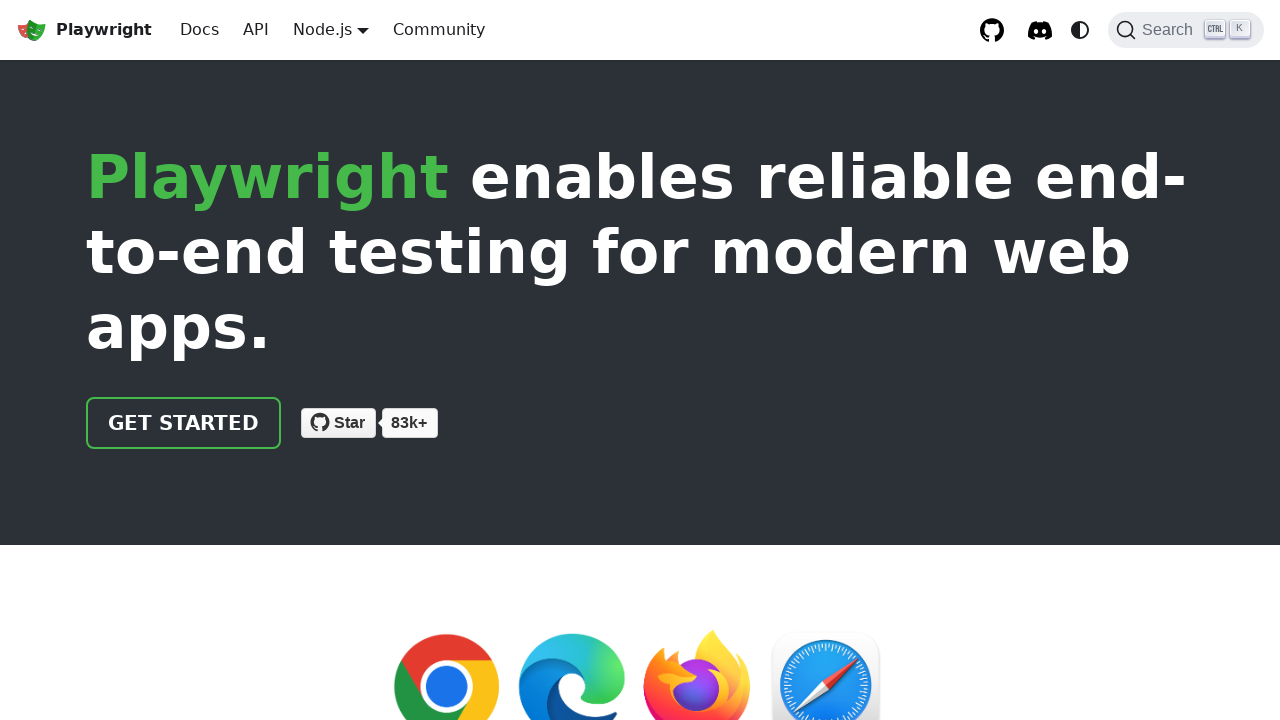

Clicked the Get Started link at (184, 423) on text=Get Started
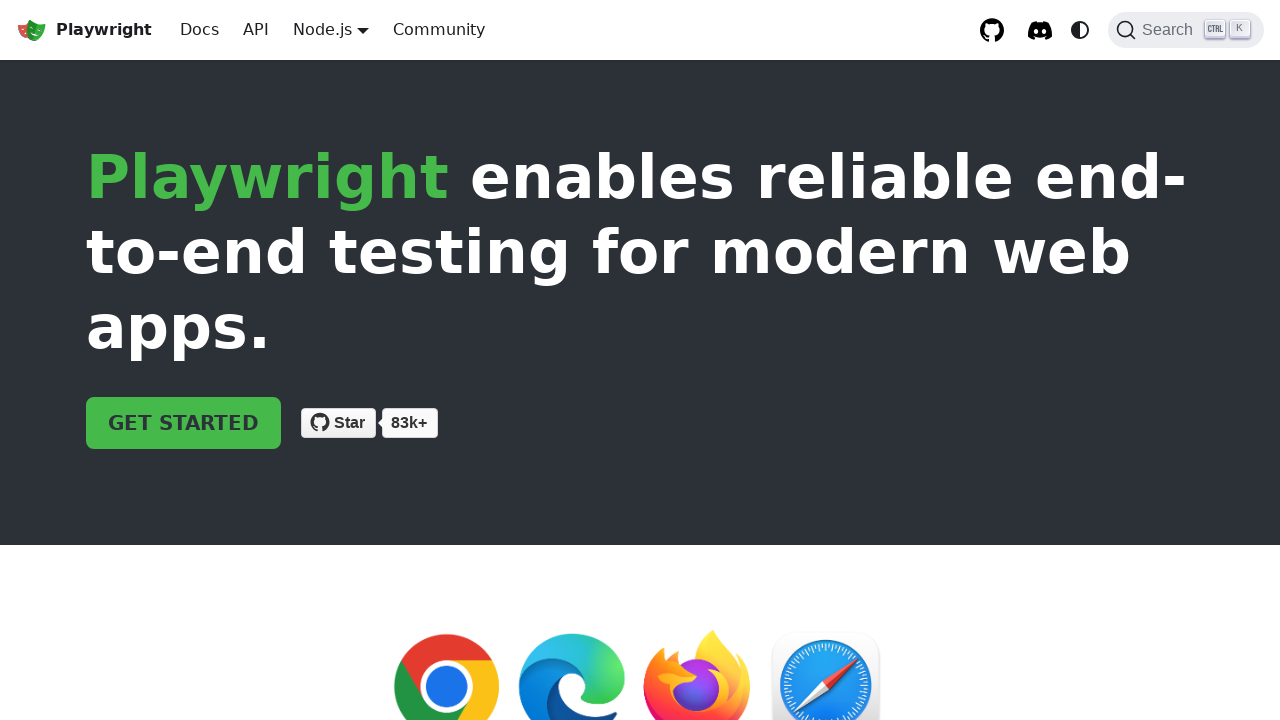

Navigated to intro page and verified URL contains 'intro'
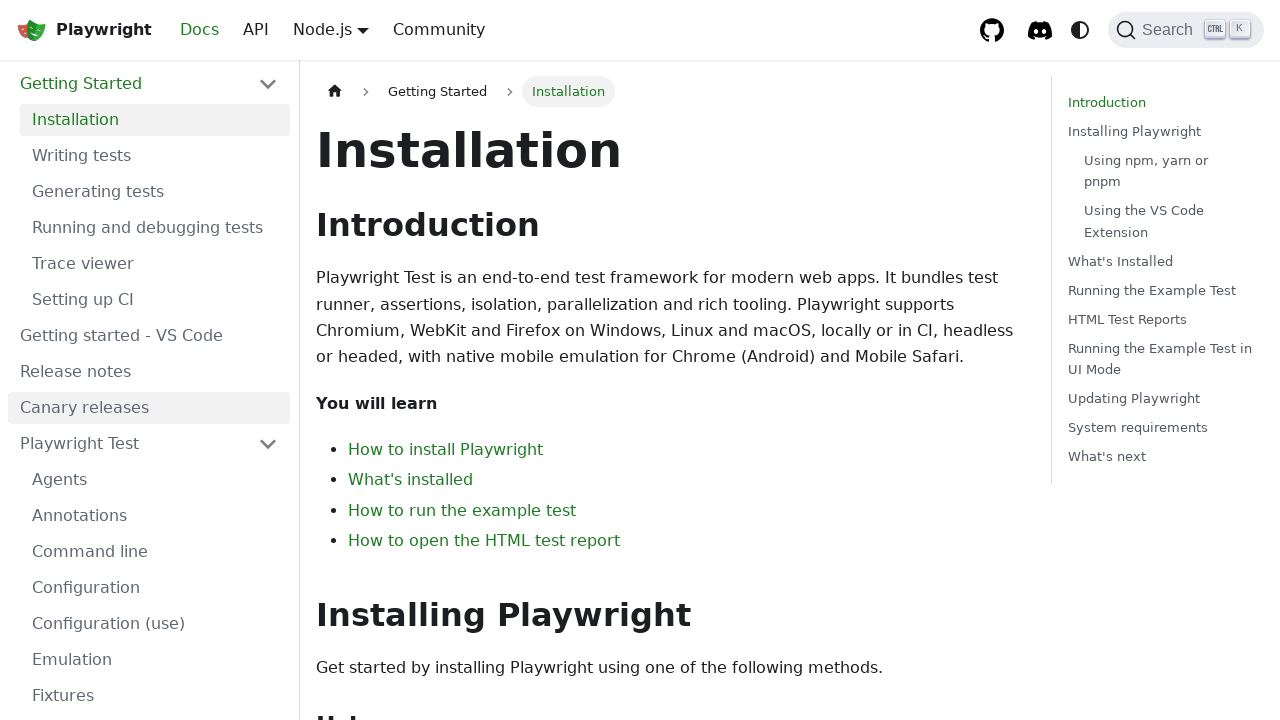

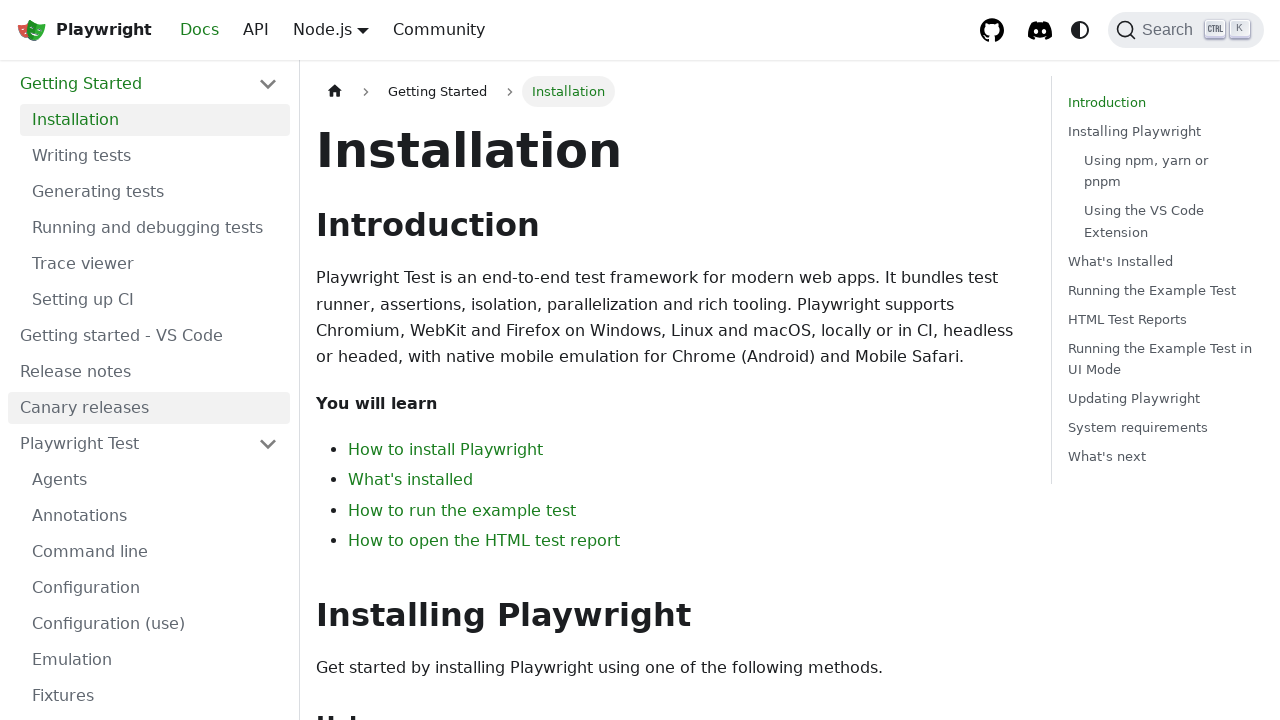